Navigates to the Zerodha Kite trading platform and clicks on the "forgot password" link using an XPath starts-with selector

Starting URL: https://kite.zerodha.com/

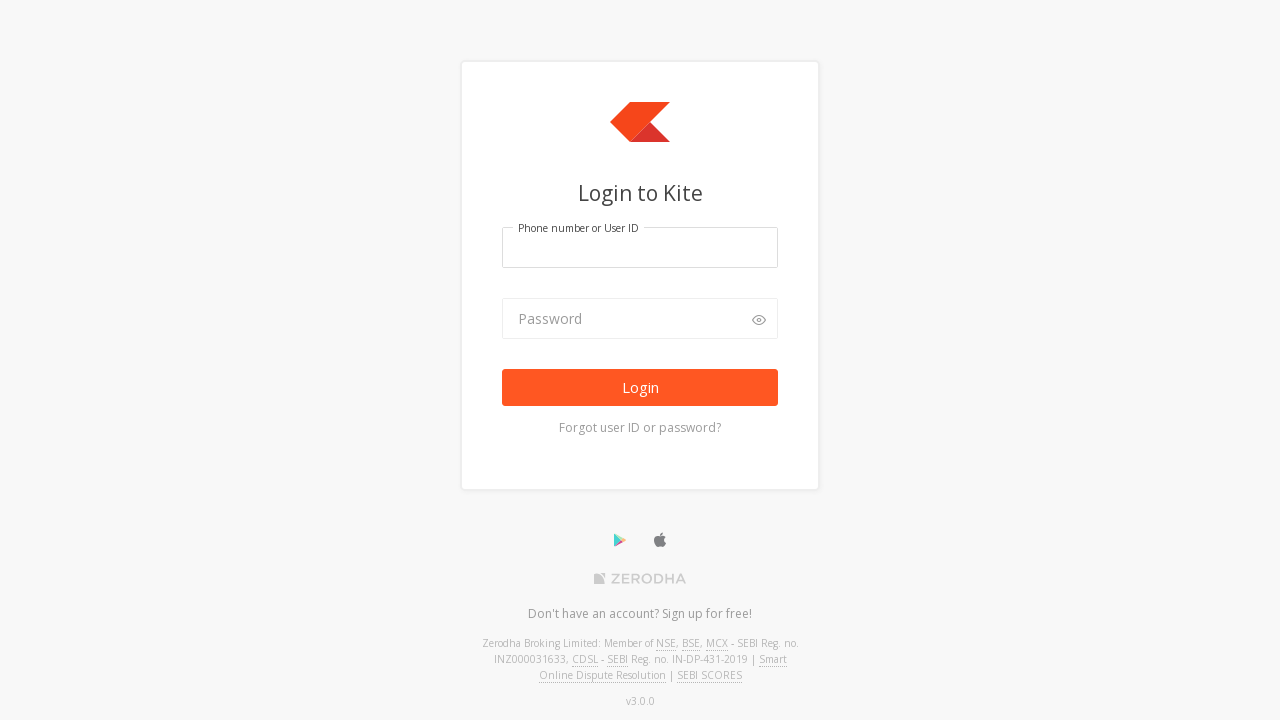

Navigated to Zerodha Kite trading platform
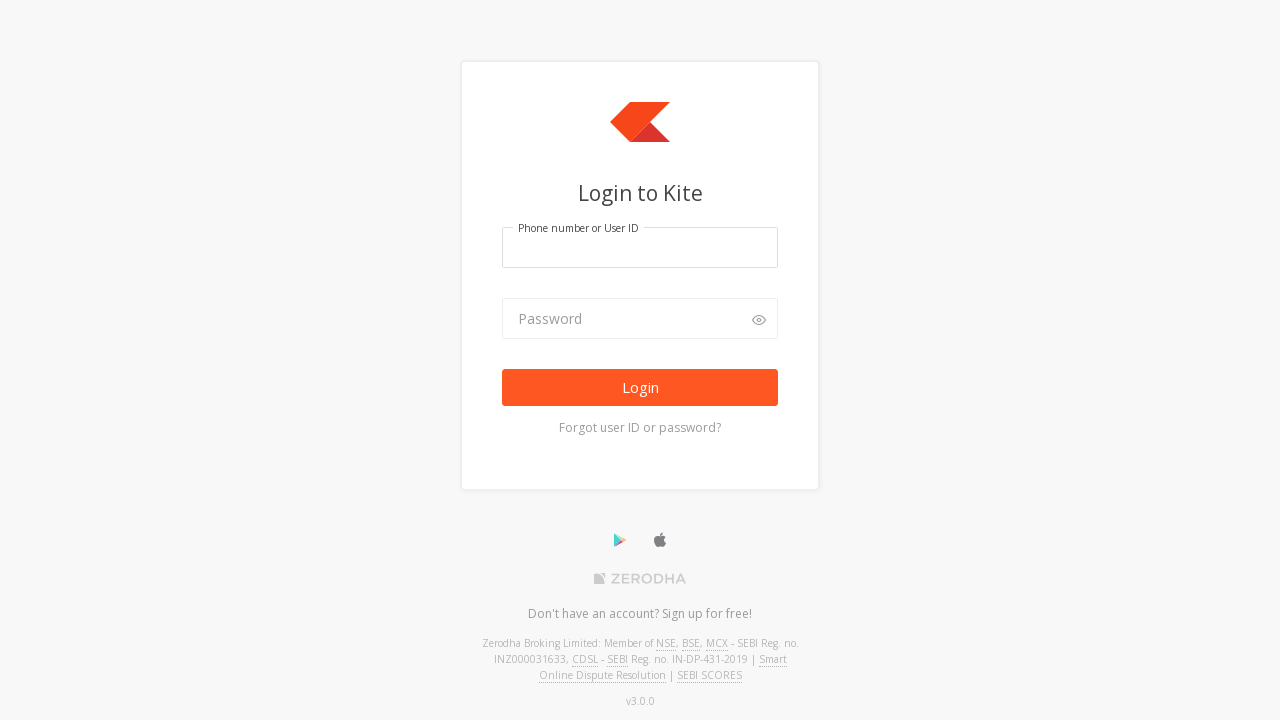

Waited for page to load (2000ms timeout)
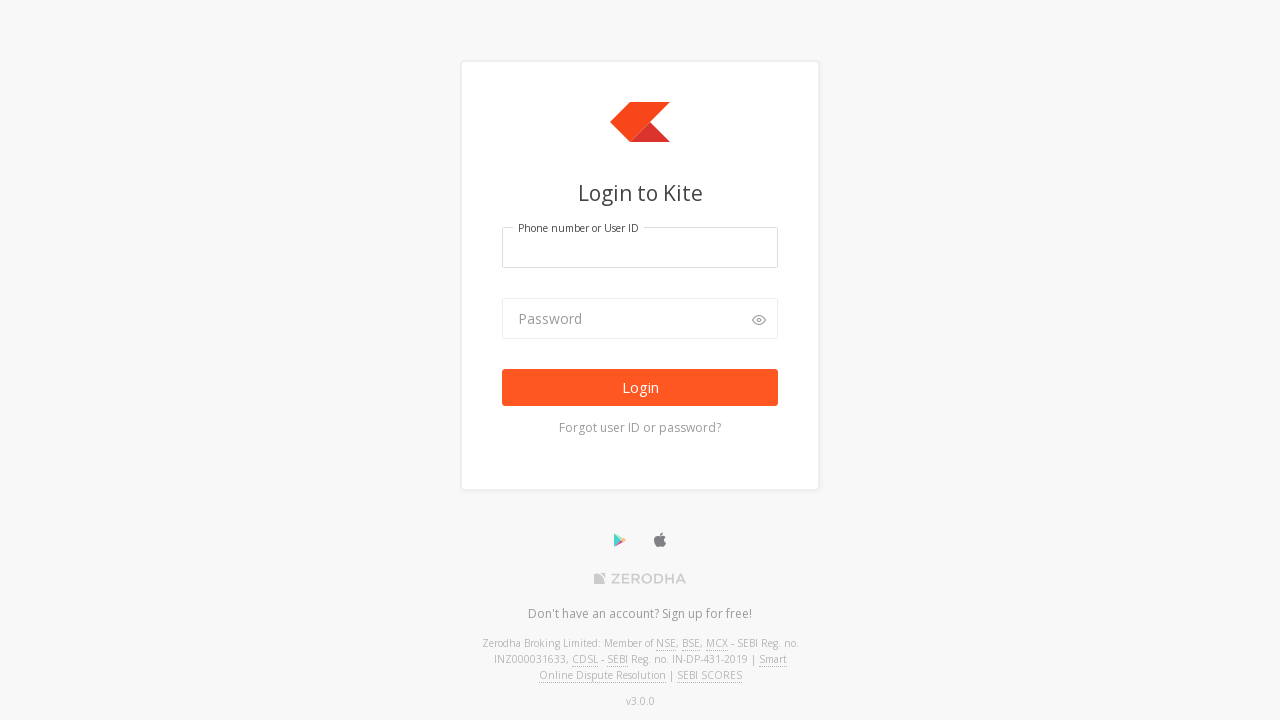

Clicked 'forgot password' link using XPath starts-with selector at (640, 428) on xpath=//a[starts-with(@class,'text-light forgot-link')]
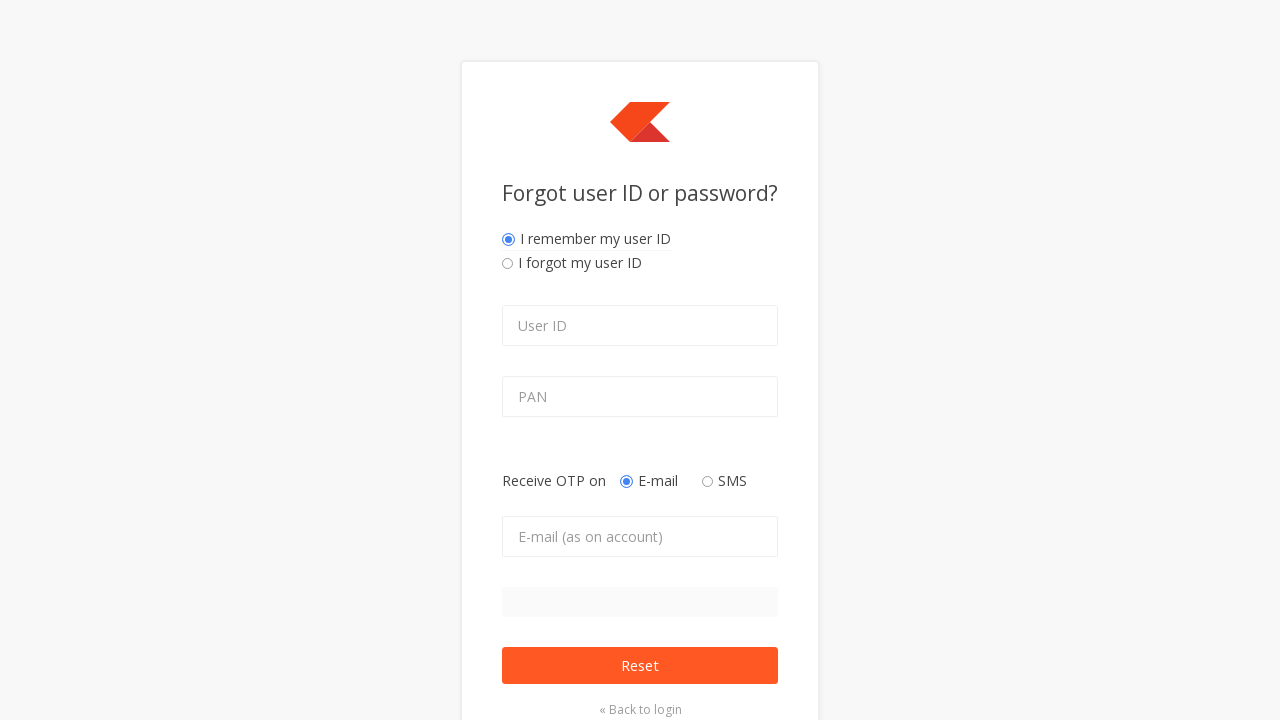

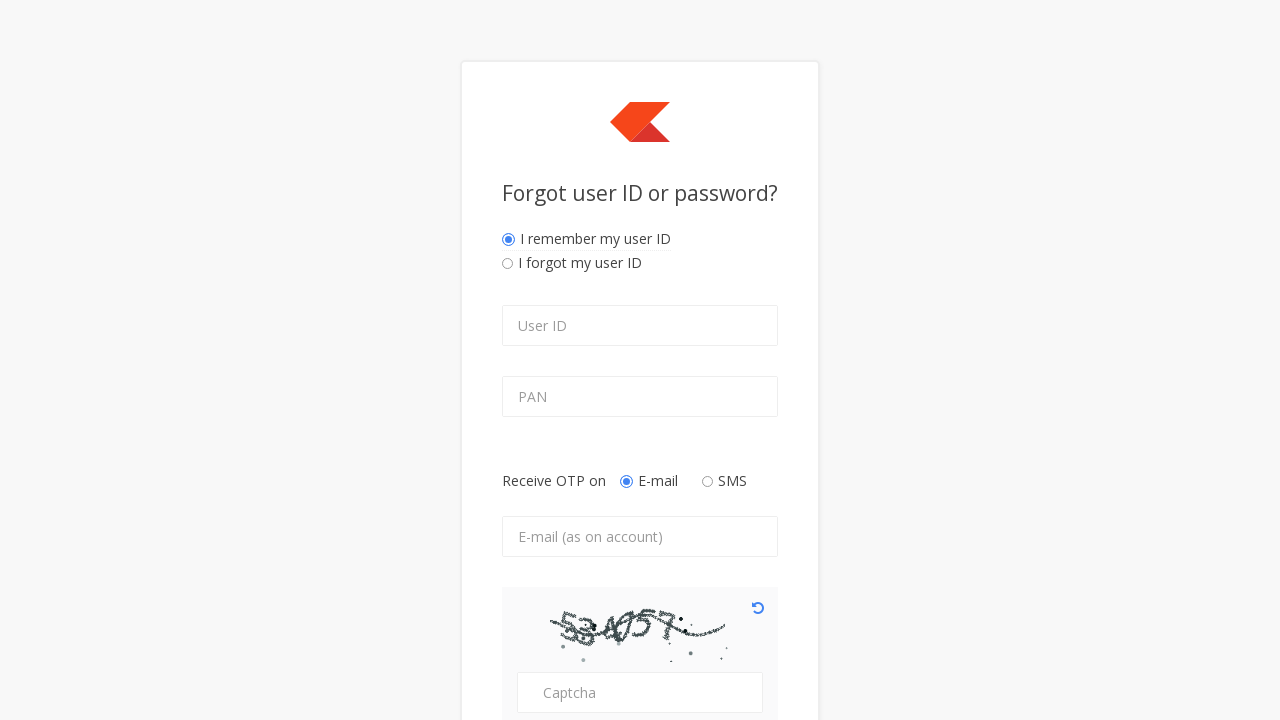